Tests the feedback form submission by filling in all form fields and clicking Send Message, then waiting for the confirmation page to load.

Starting URL: http://zero.webappsecurity.com/index.html

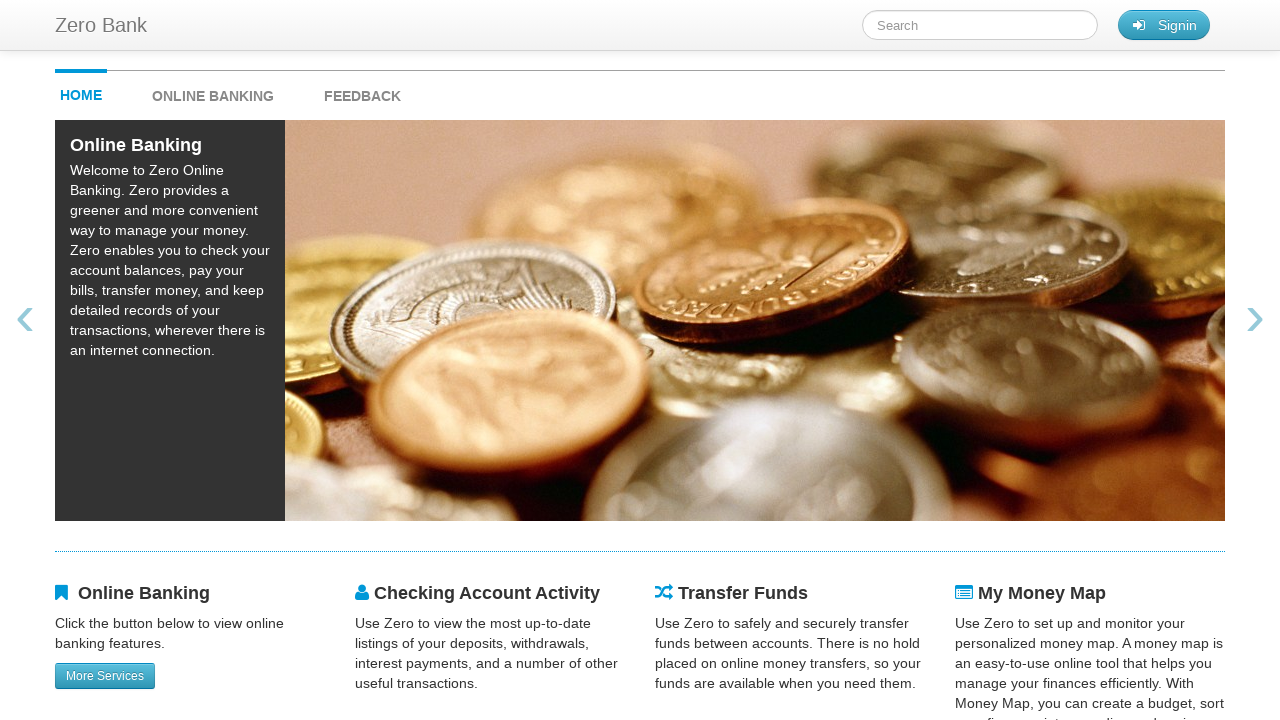

Clicked on feedback link at (362, 91) on #feedback
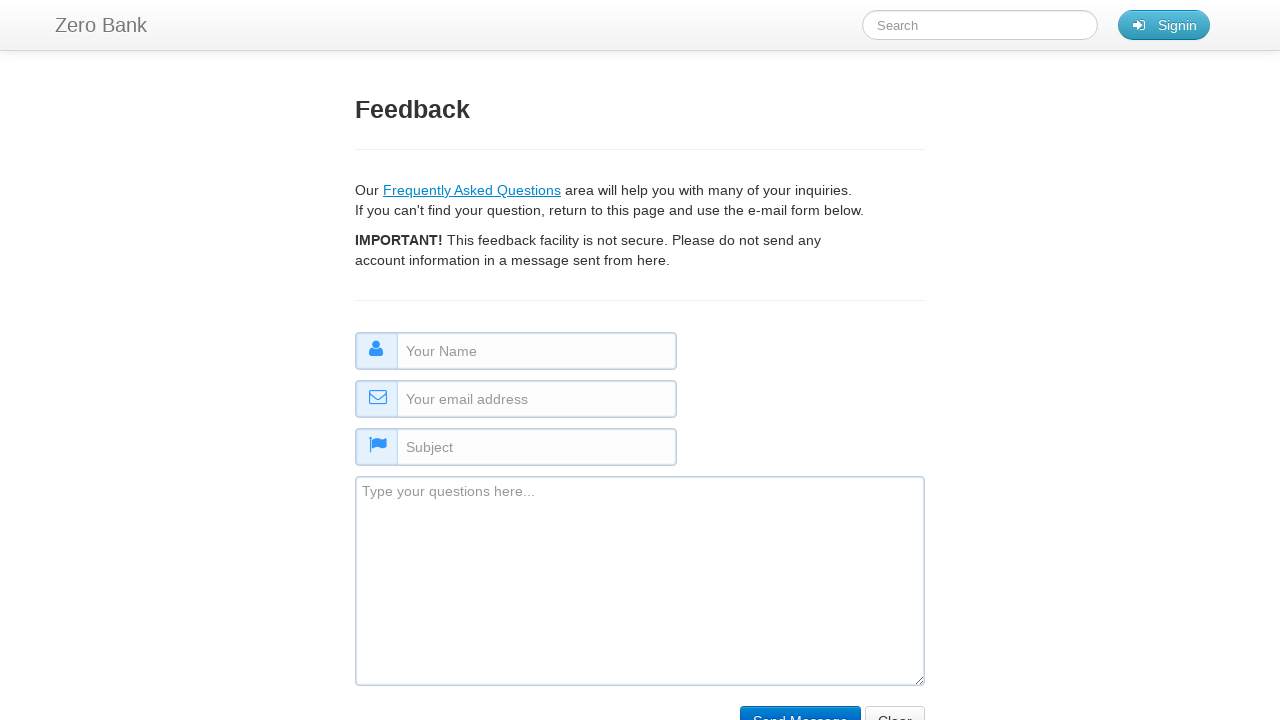

Filled name field with 'marcus' on #name
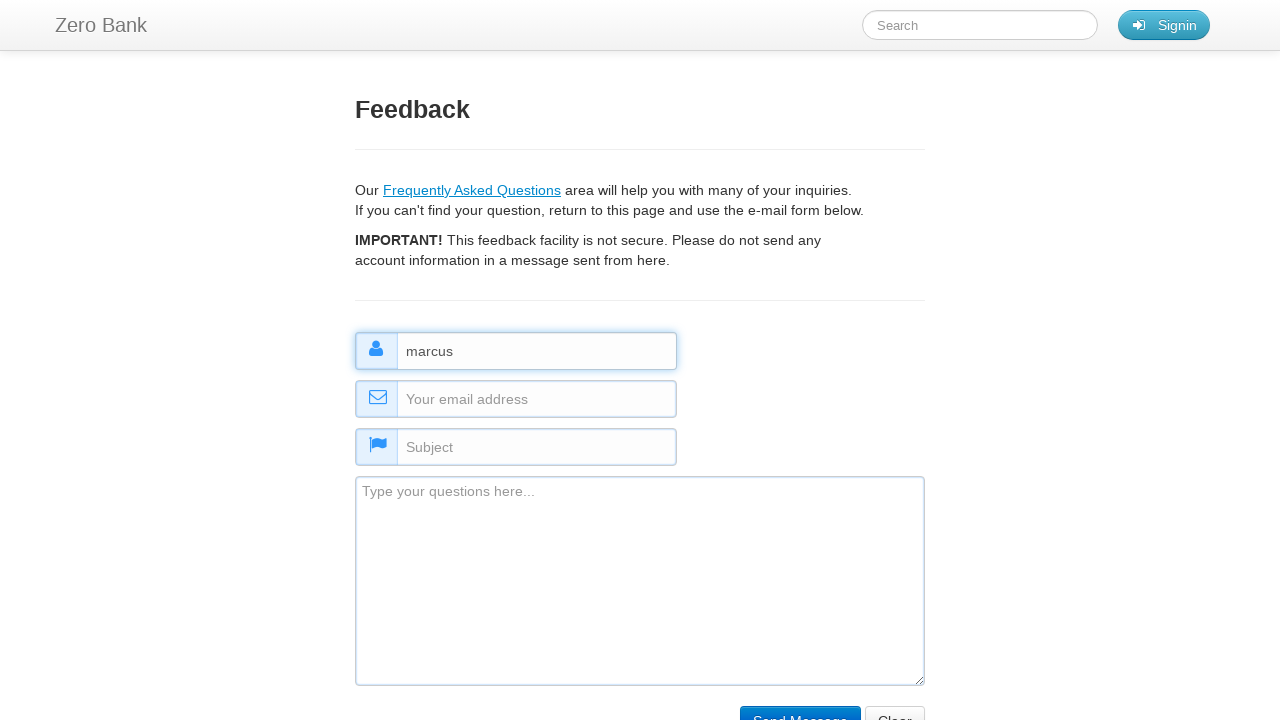

Filled email field with 'marcus.wilson@example.com' on #email
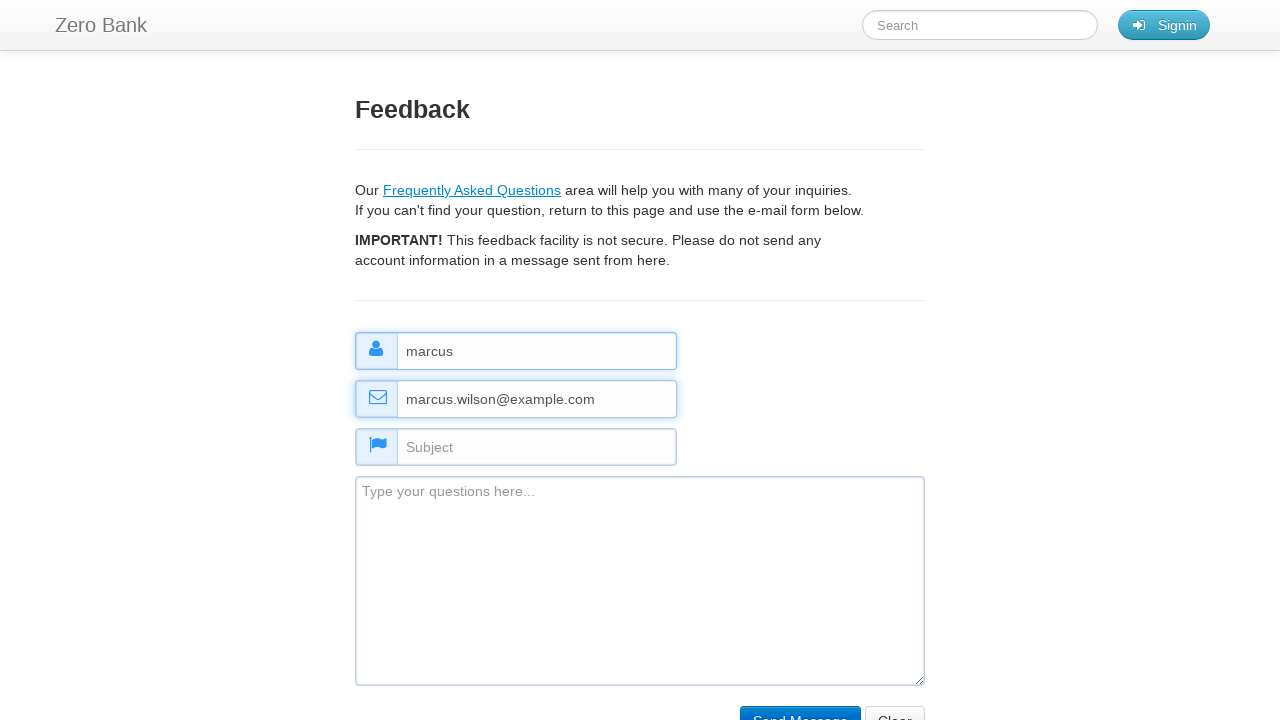

Filled subject field with 'Product inquiry' on #subject
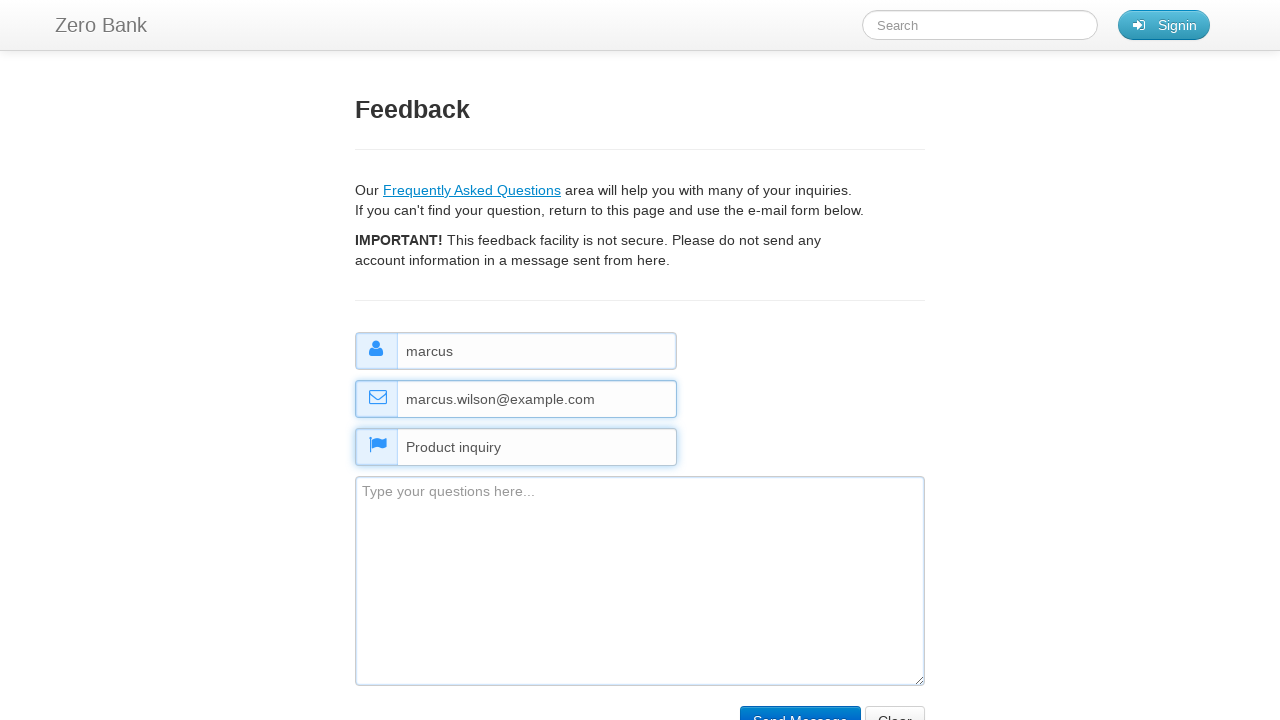

Filled comment field with feedback message on #comment
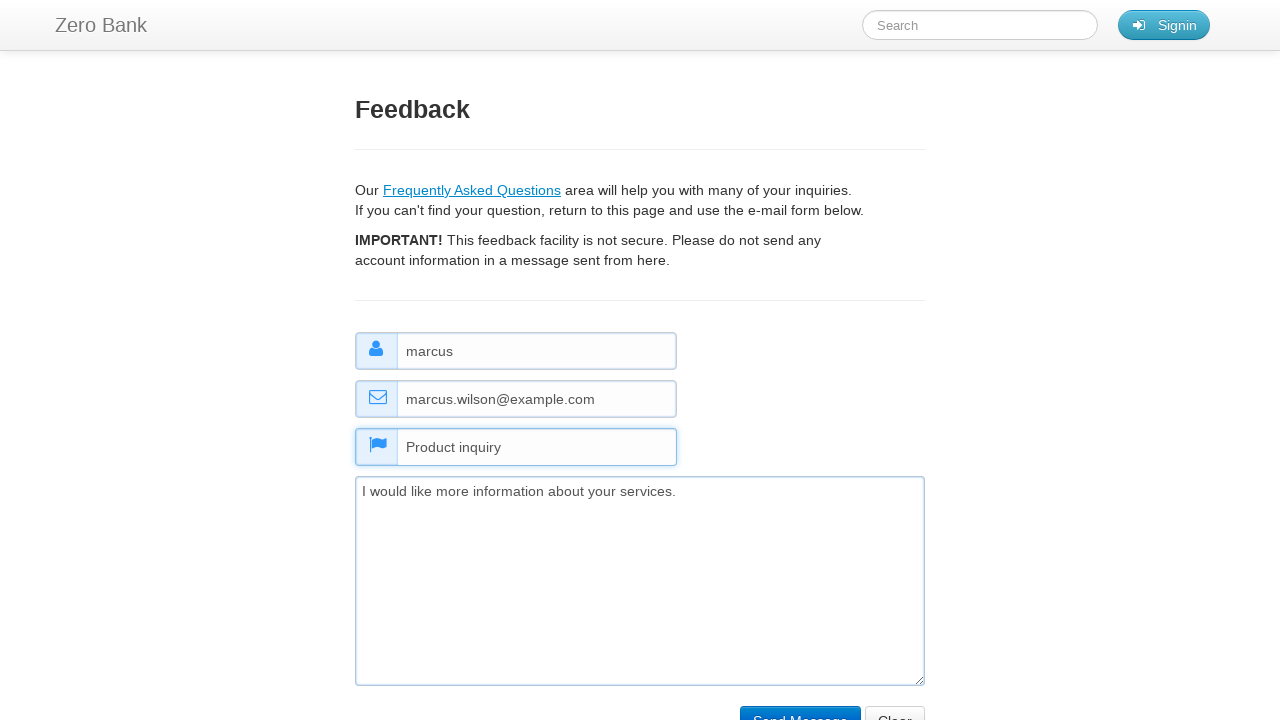

Clicked Send Message button to submit feedback form at (800, 705) on input[value='Send Message']
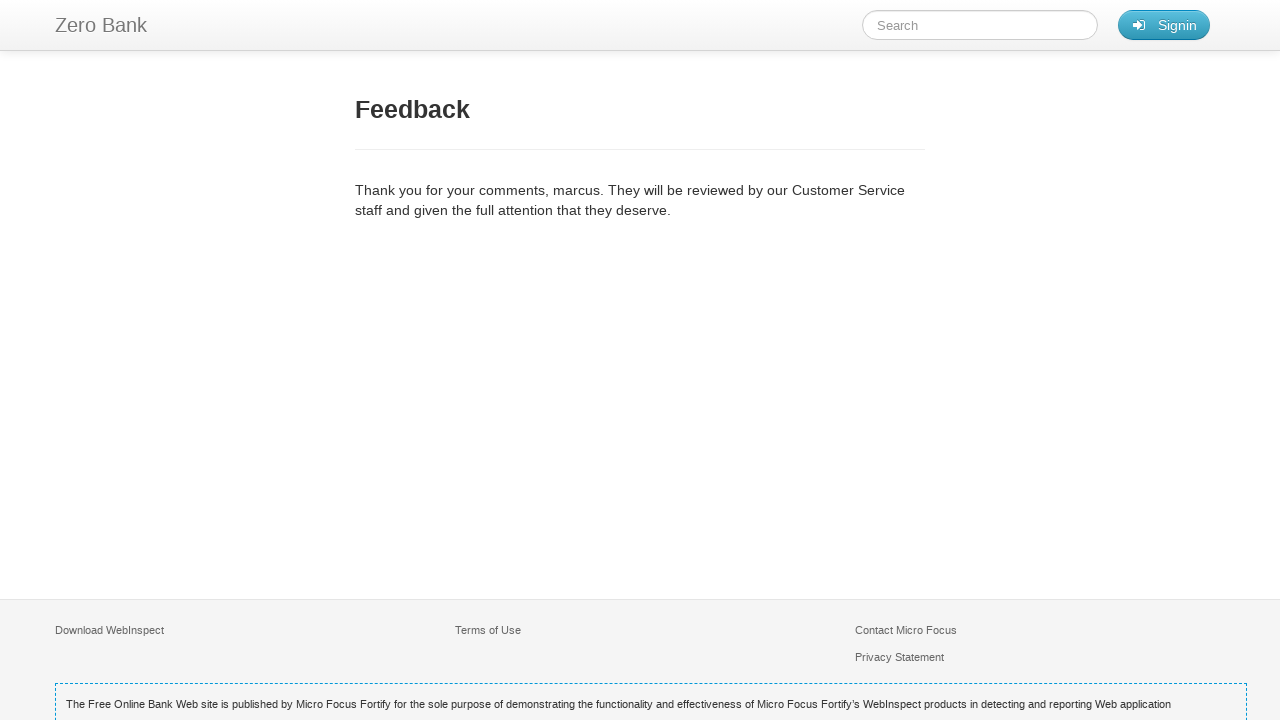

Confirmation page loaded with feedback title element
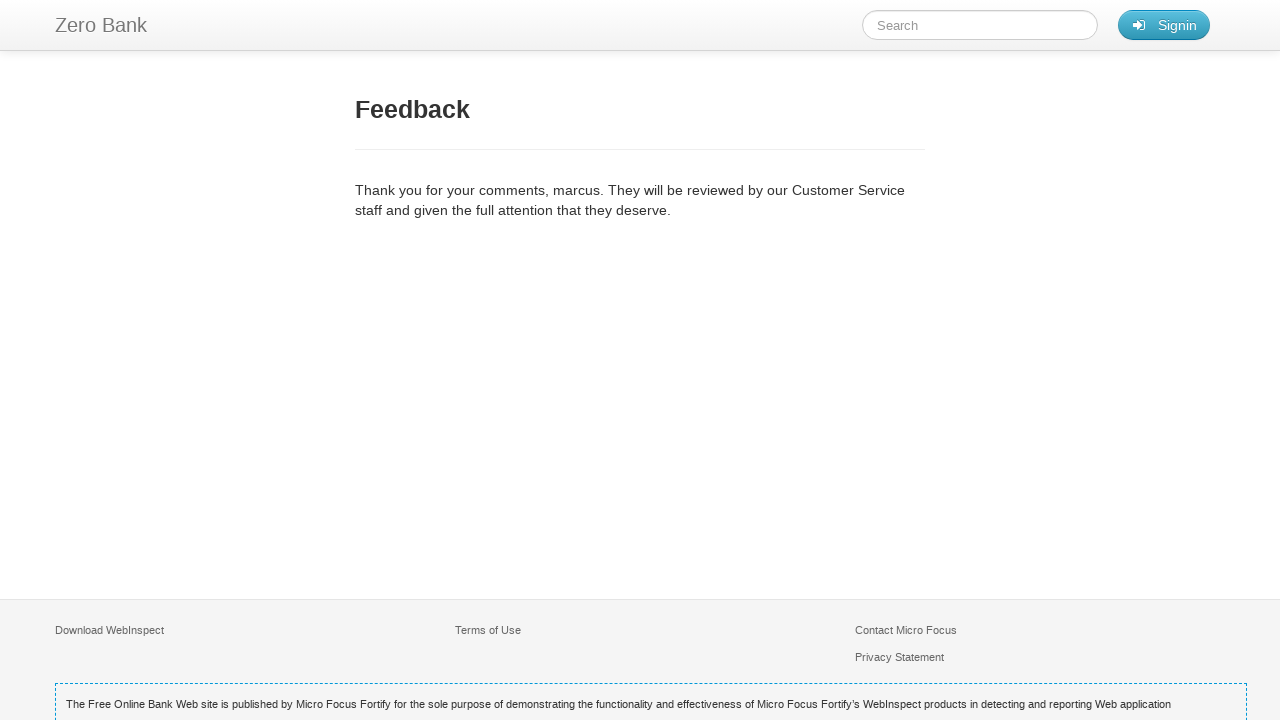

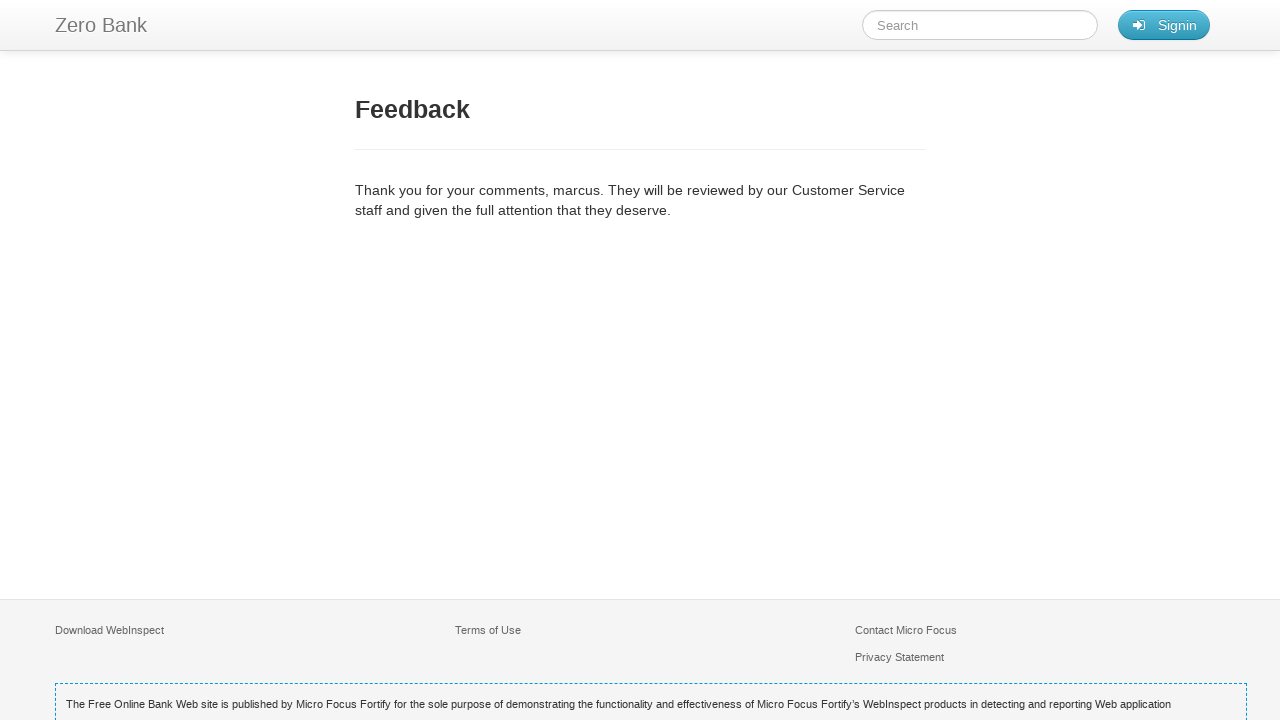